Tests the jQuery UI progress bar demo by clicking the download button and waiting for the progress indicator to show "Complete!"

Starting URL: https://jqueryui.com/resources/demos/progressbar/download.html

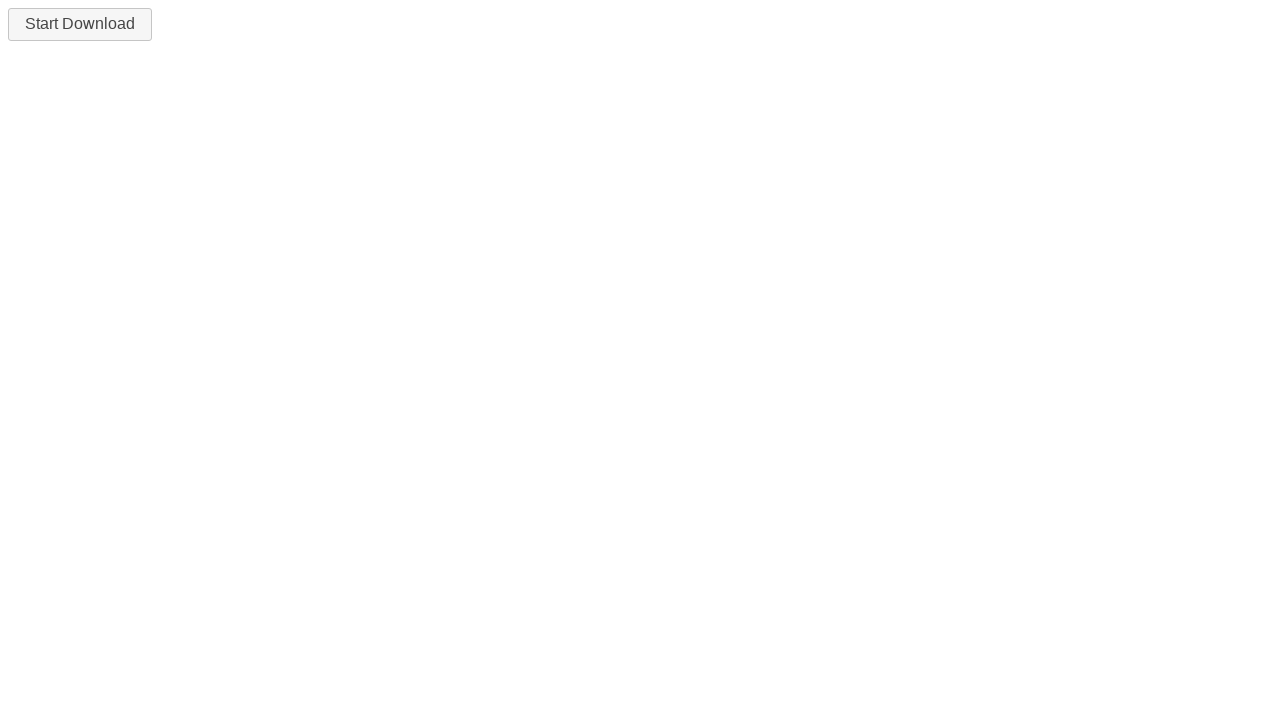

Clicked the download button to start the progress bar at (80, 24) on #downloadButton
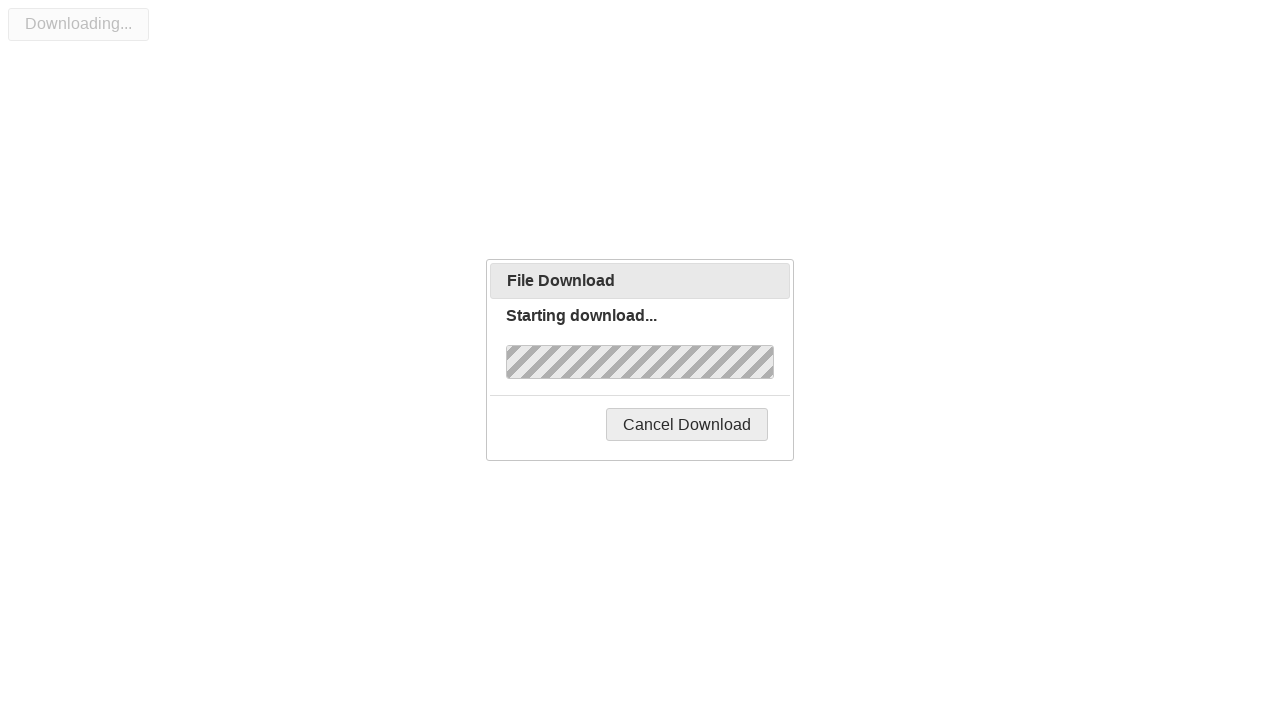

Progress bar completed and reached 'Complete!' status
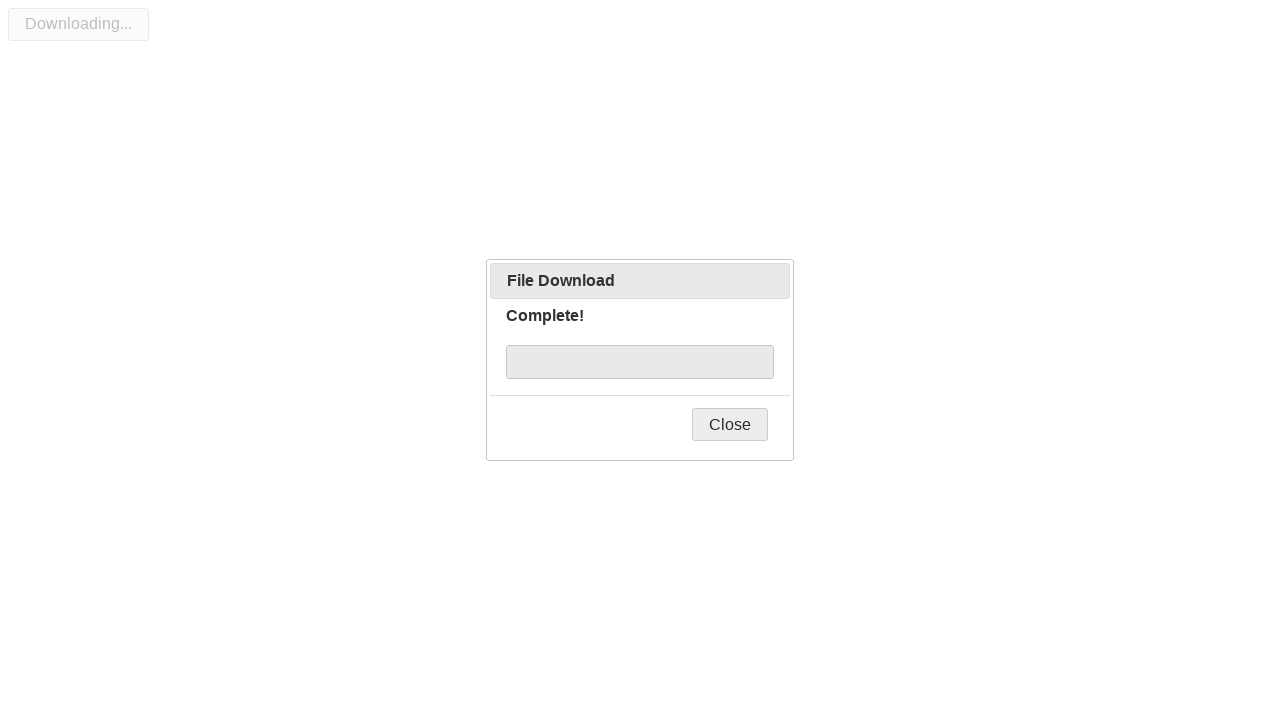

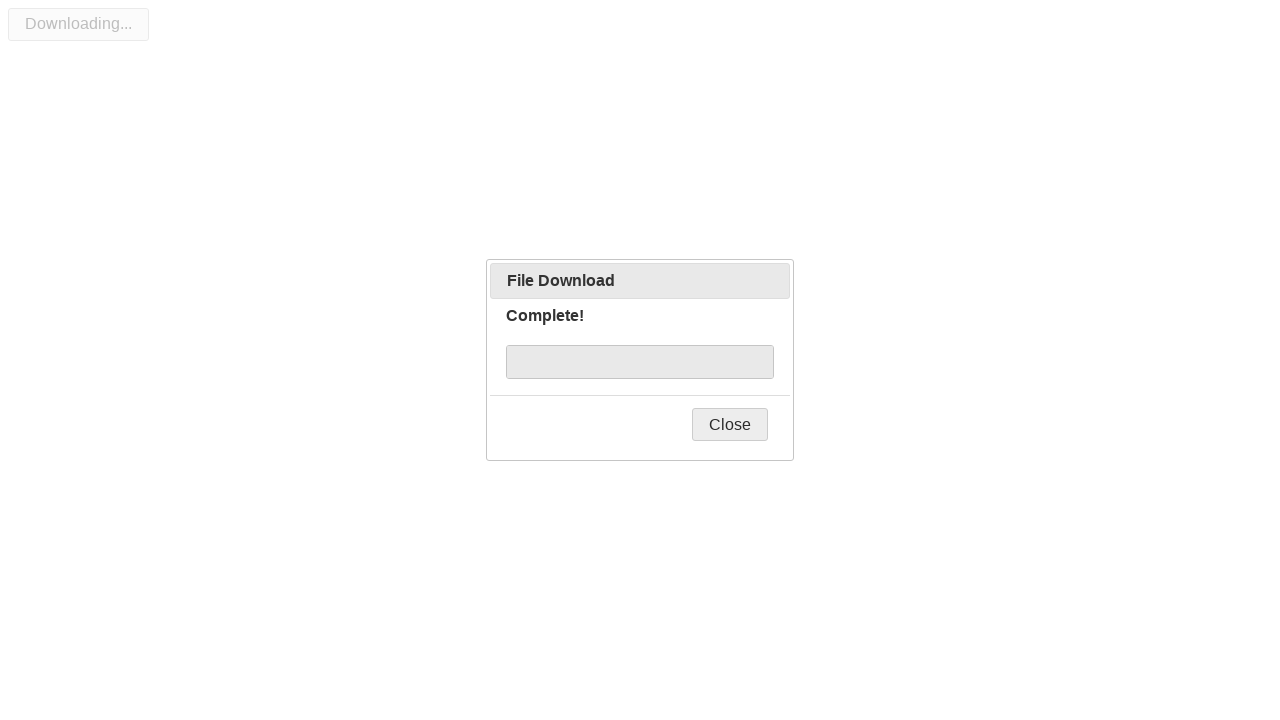